Tests text box form functionality by filling in name, email, current address, and permanent address fields, then submitting and verifying the output displays the entered name.

Starting URL: https://demoqa.com/text-box

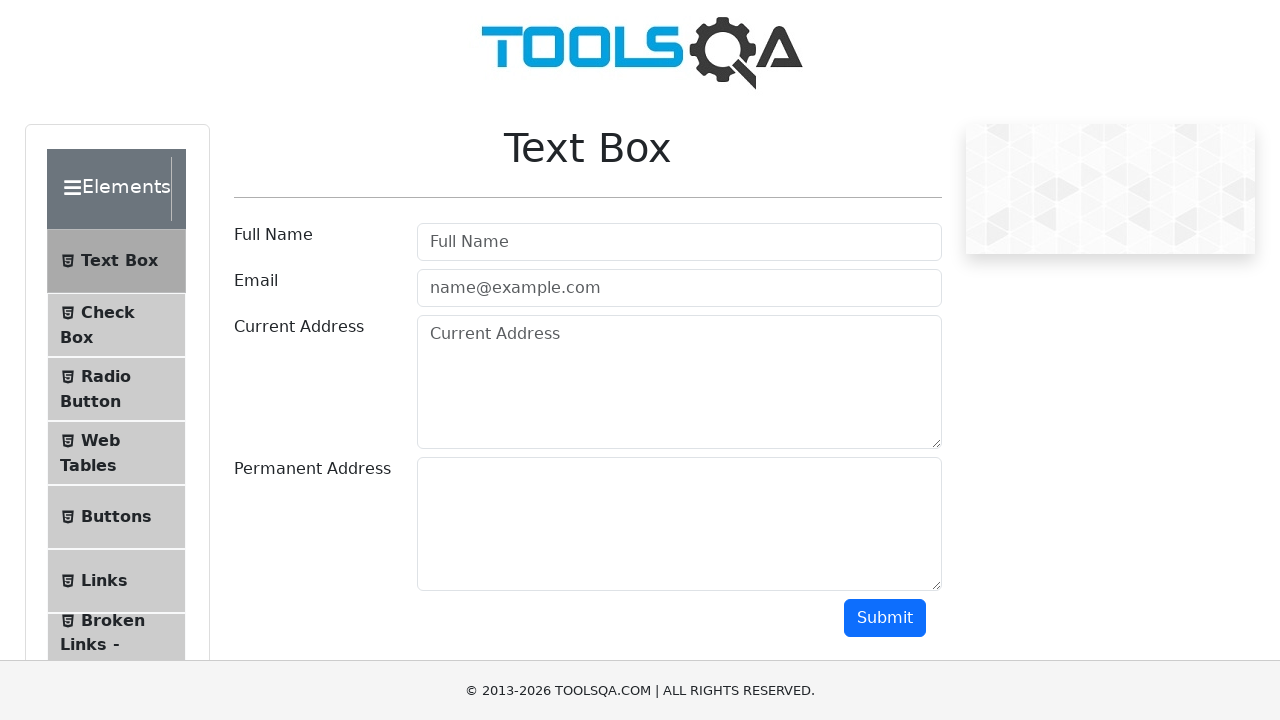

Filled name field with 'Najifa Alam Esha' on #userName
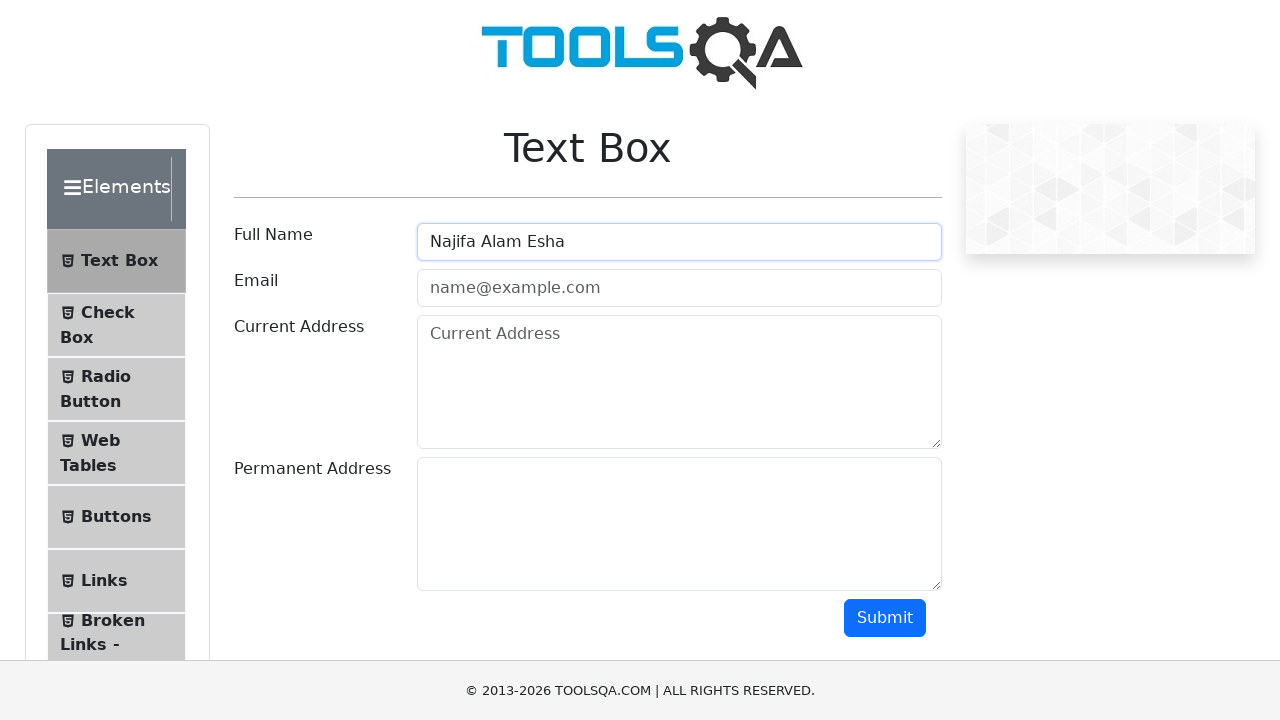

Filled email field with 'najifa@example.com' on #userEmail
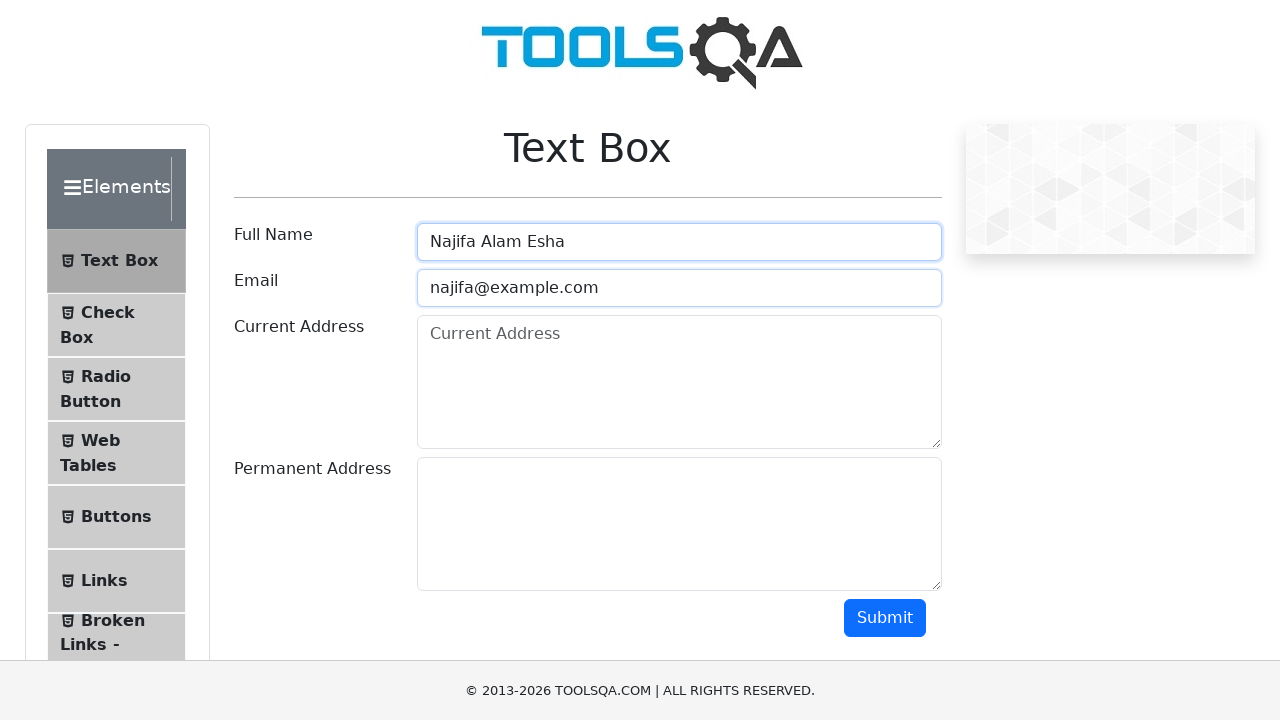

Filled current address field with 'Dhaka, Bangladesh' on #currentAddress
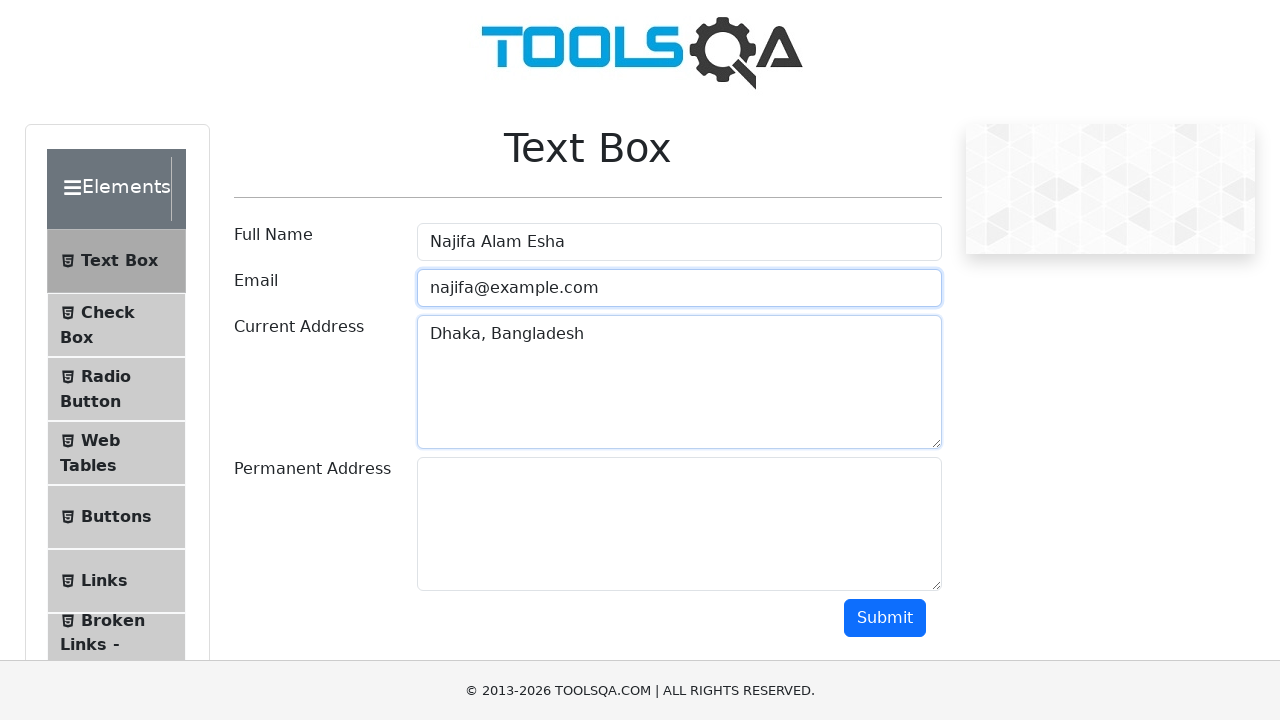

Filled permanent address field with 'Dhaka, Bangladesh' on #permanentAddress
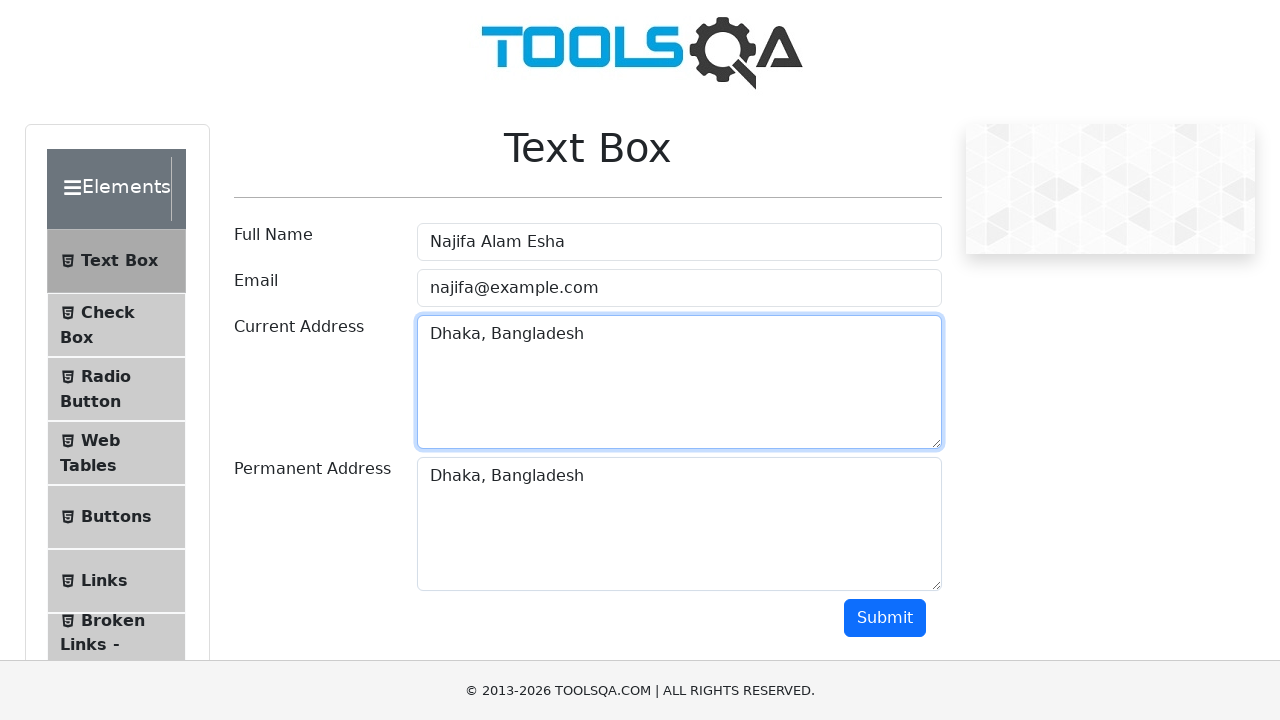

Clicked submit button to submit the form at (885, 618) on #submit
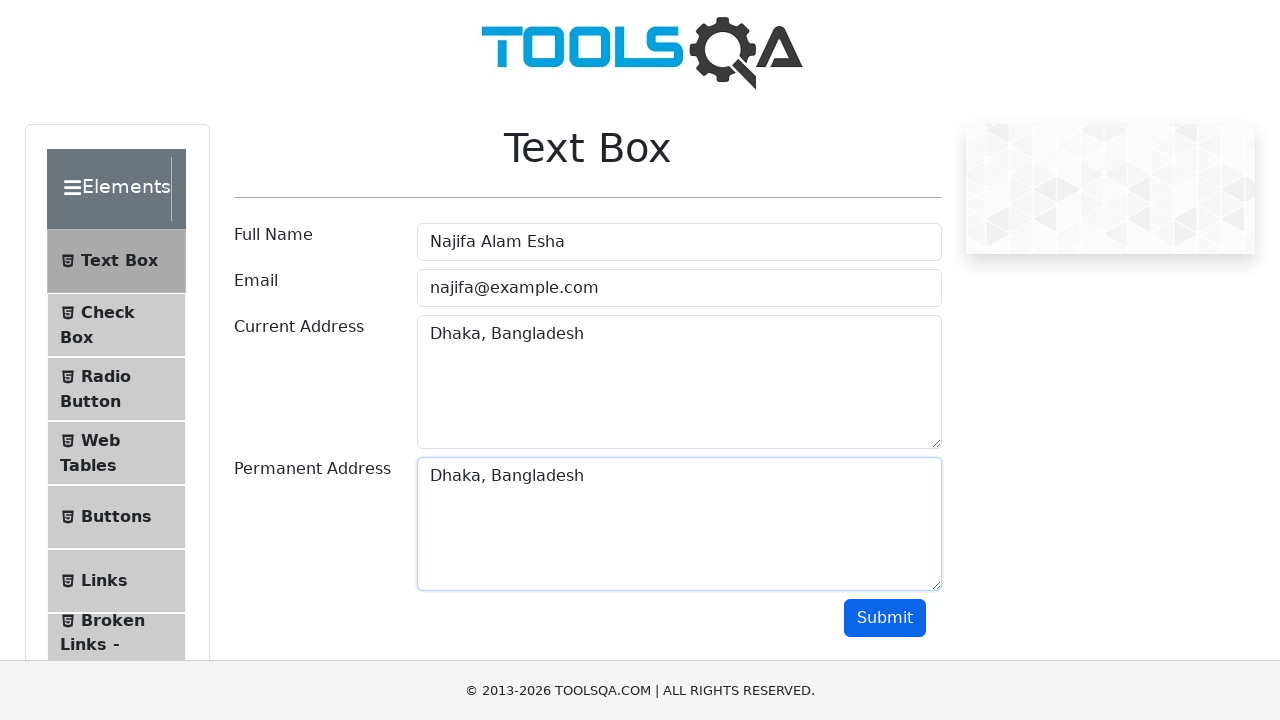

Output section with name field appeared after form submission
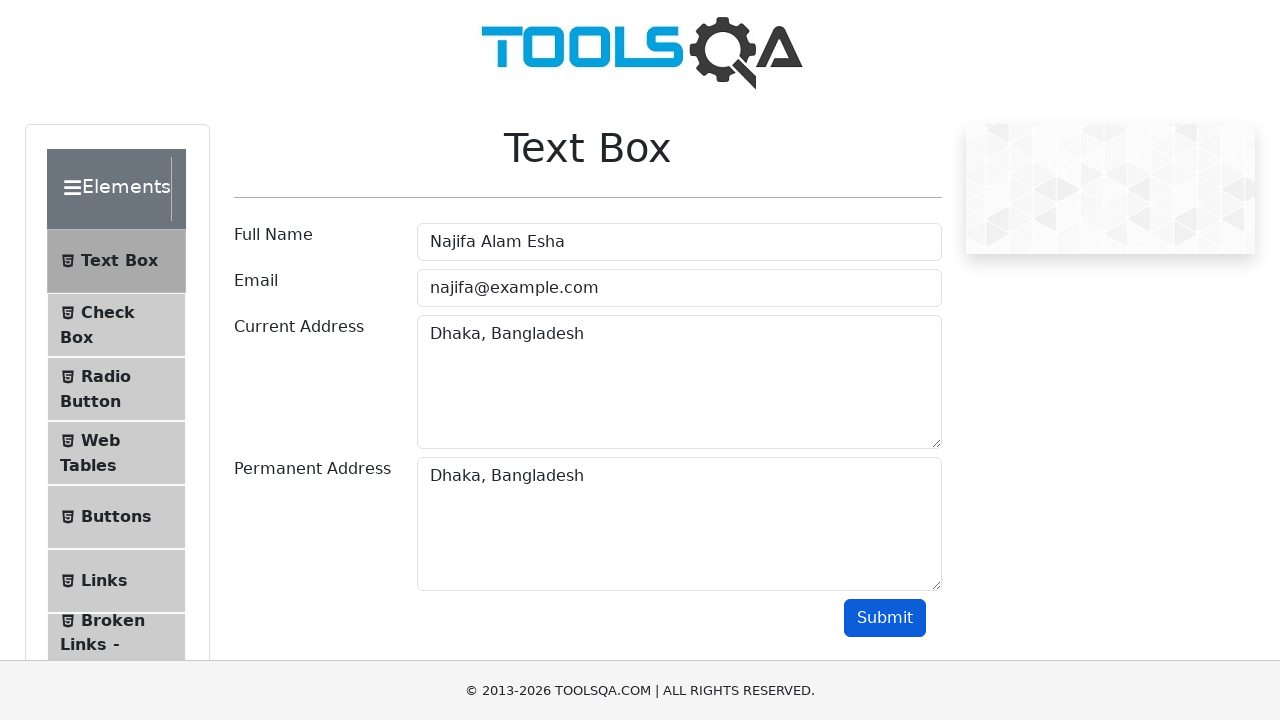

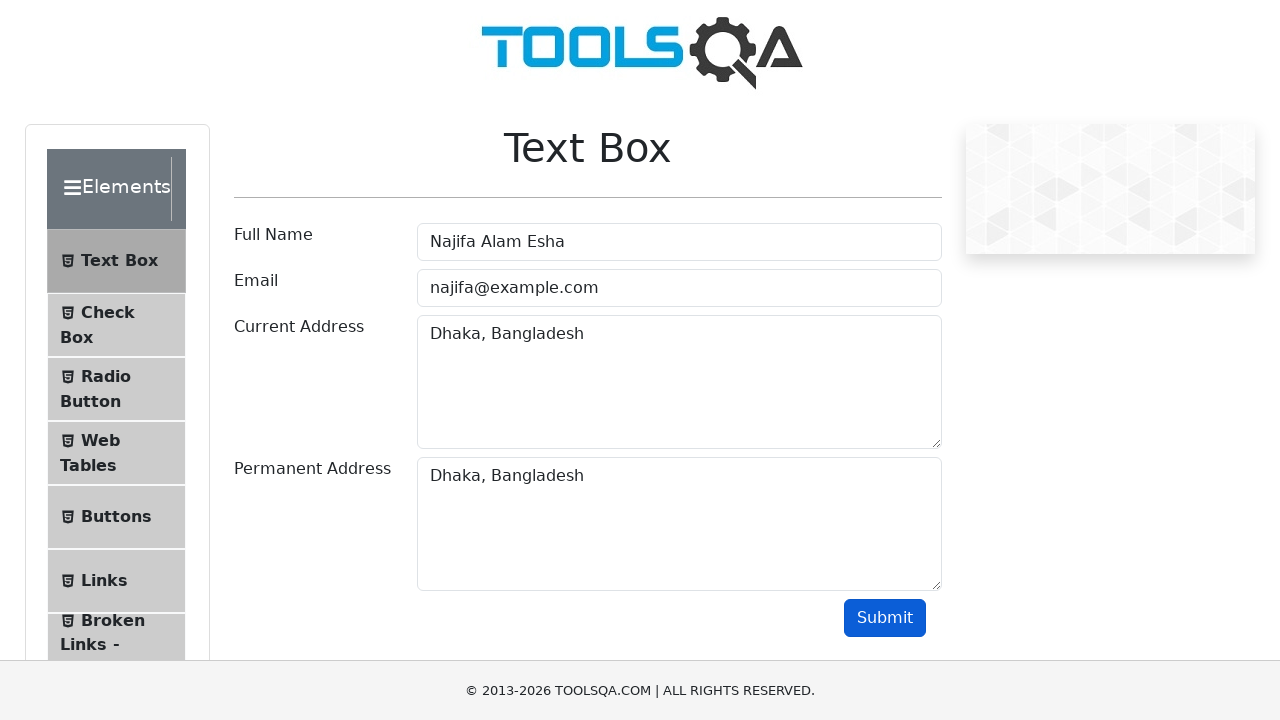